Tests a portfolio website by clicking through filter tabs, filling out a contact form, and navigating through the page with scrolling

Starting URL: https://alagurajabar.github.io/robinlee/

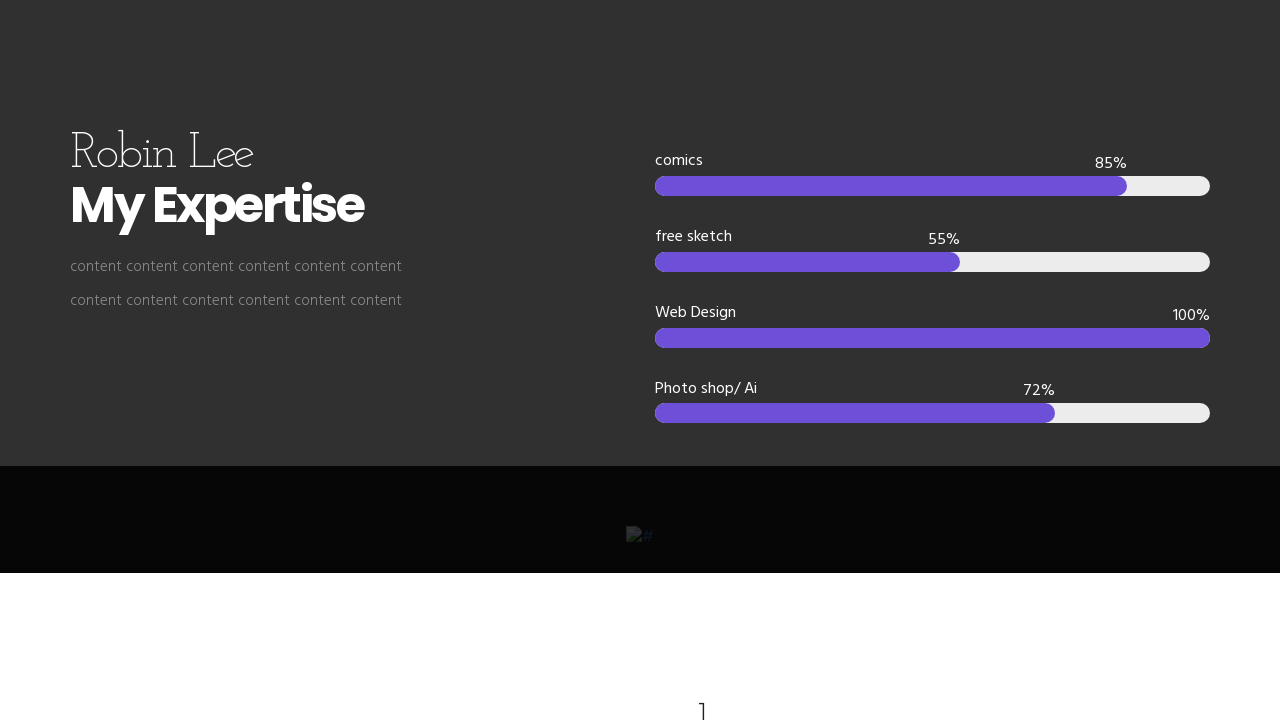

Scrolled down 700px to portfolio section
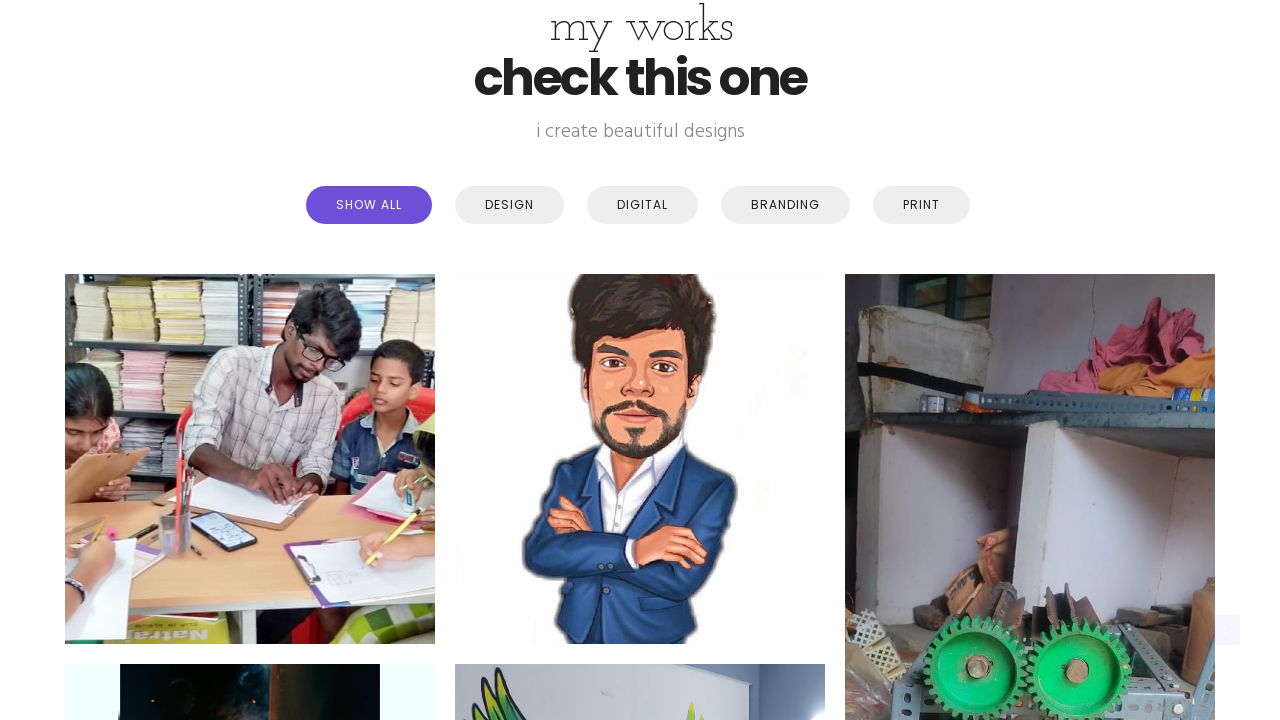

Clicked Design filter tab at (509, 205) on xpath=//ul/li[text()='Design']
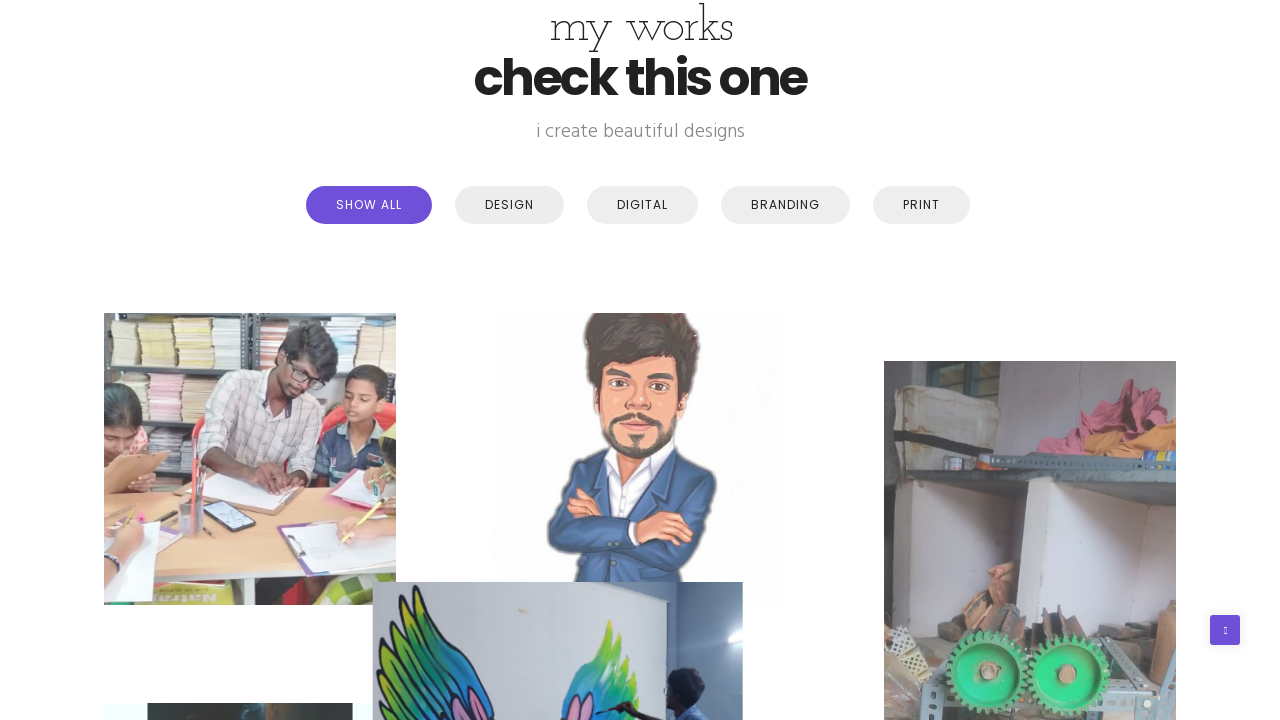

Clicked Digital filter tab at (642, 205) on xpath=//ul/li[text()='Digital']
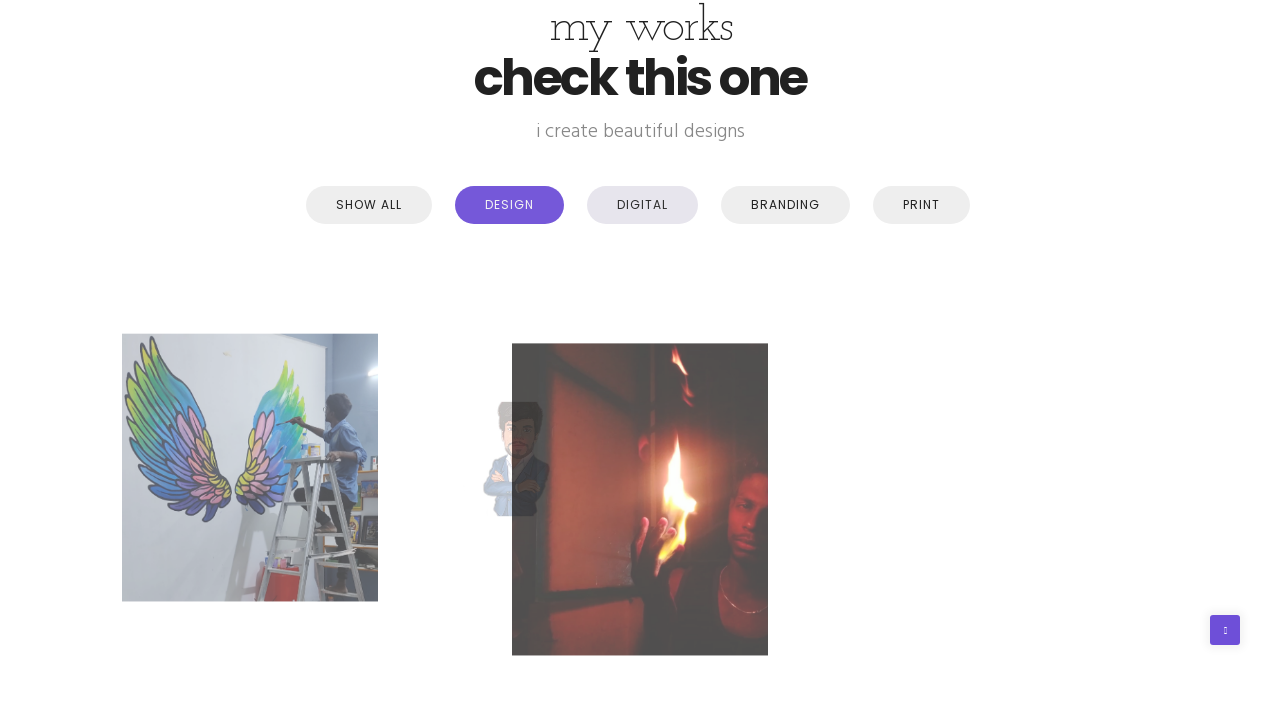

Clicked Branding filter tab at (785, 205) on xpath=//ul/li[text()='Branding']
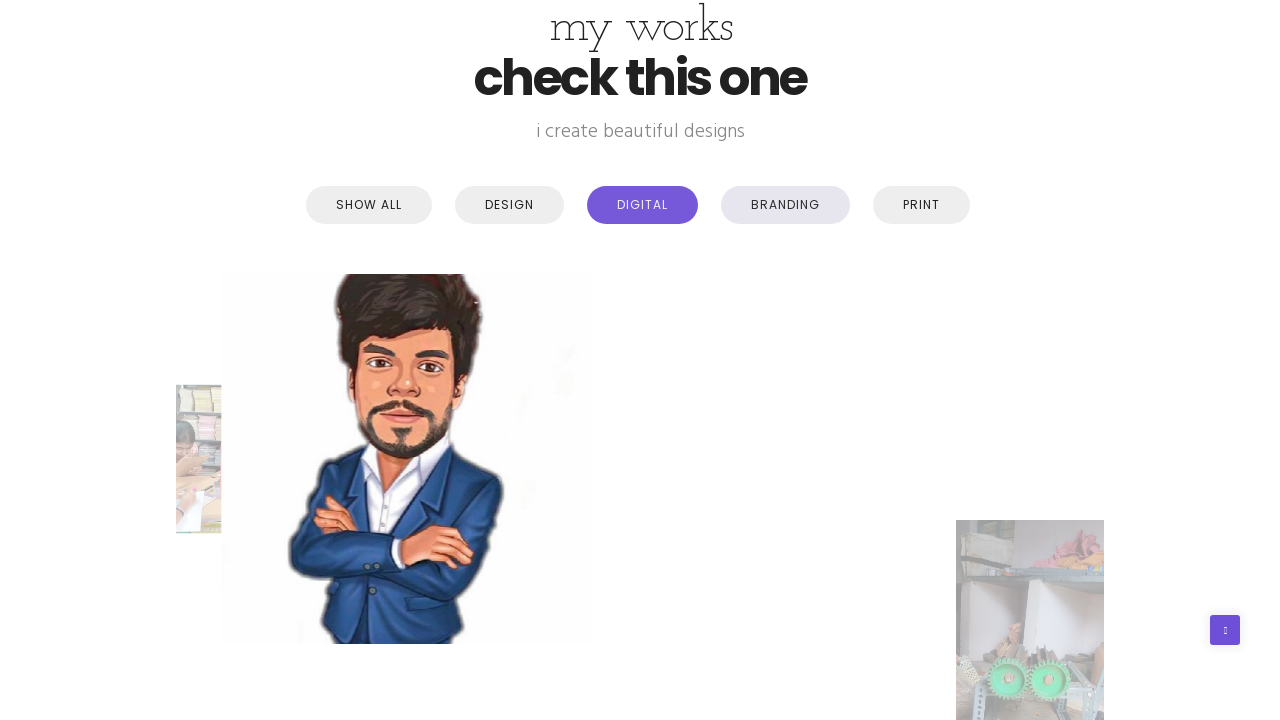

Clicked Print filter tab at (921, 205) on xpath=//ul/li[text()='Print']
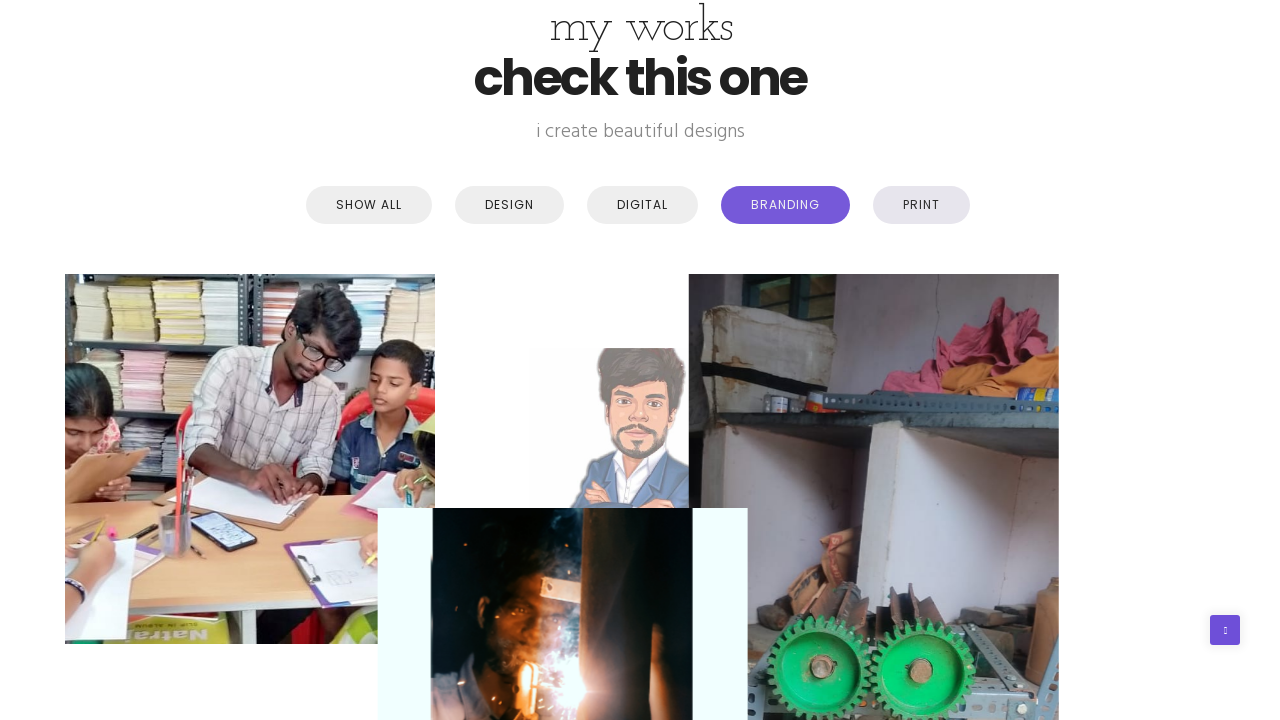

Scrolled down 1500px to contact form section
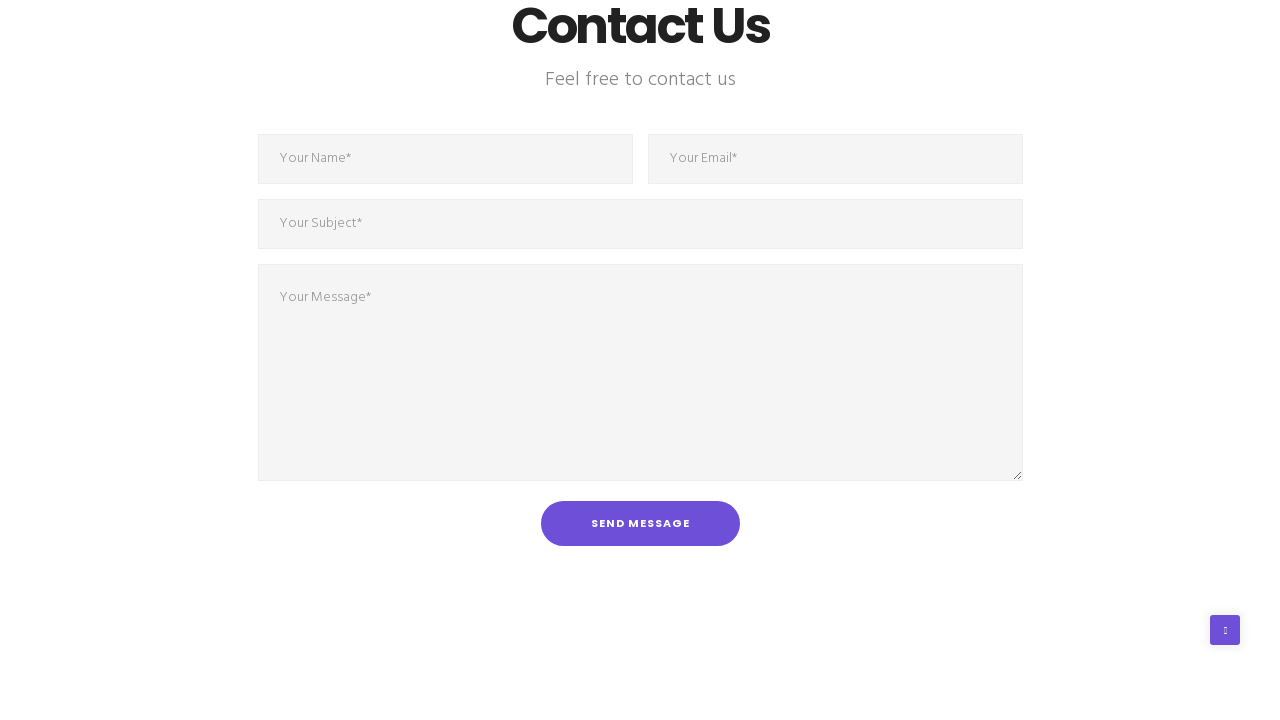

Filled name field with 'John Smith' on //div/input[@placeholder='Your Name*']
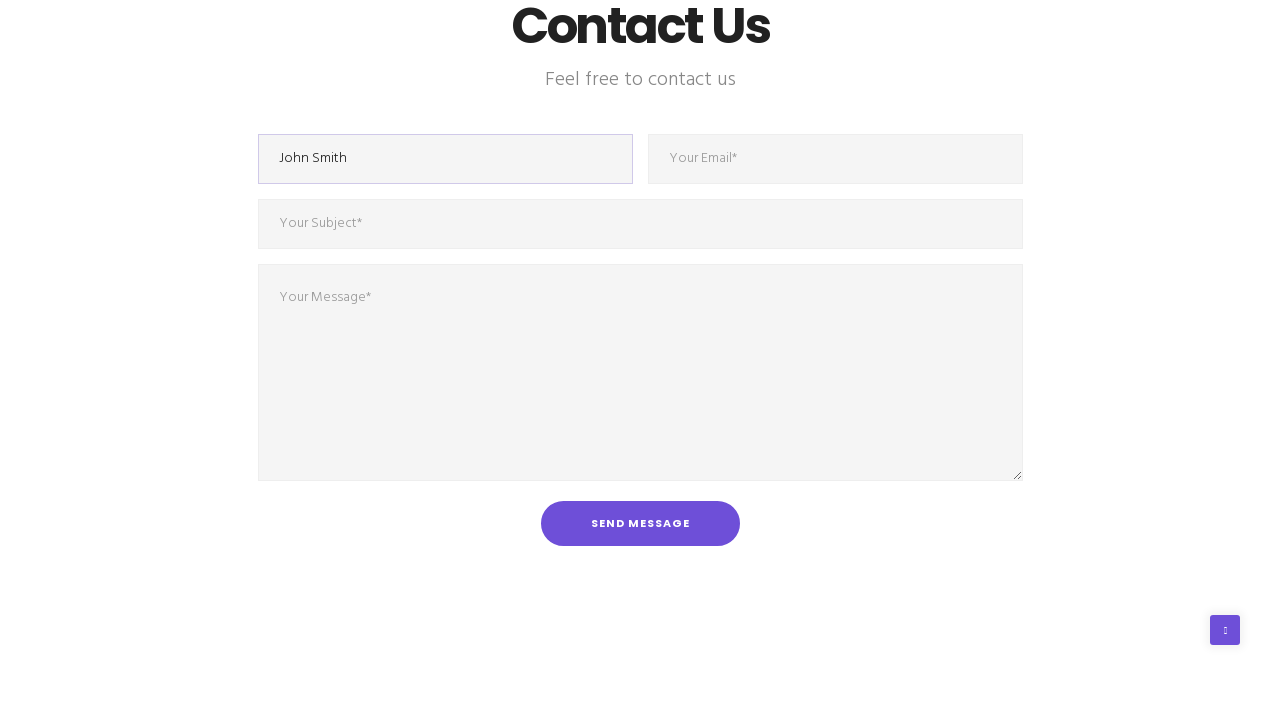

Filled email field with 'johnsmith@example.com' on //div/input[@placeholder='Your Email*']
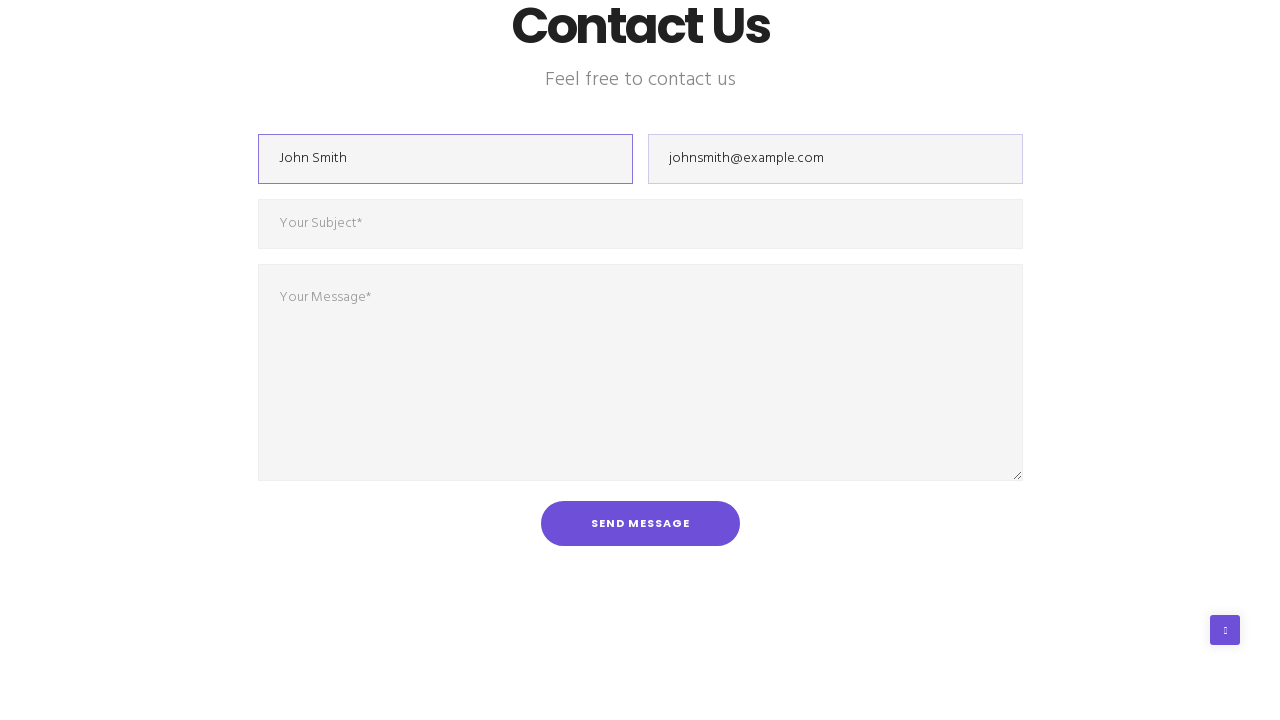

Filled subject field with 'Portfolio Inquiry' on //div/input[@placeholder='Your Subject*']
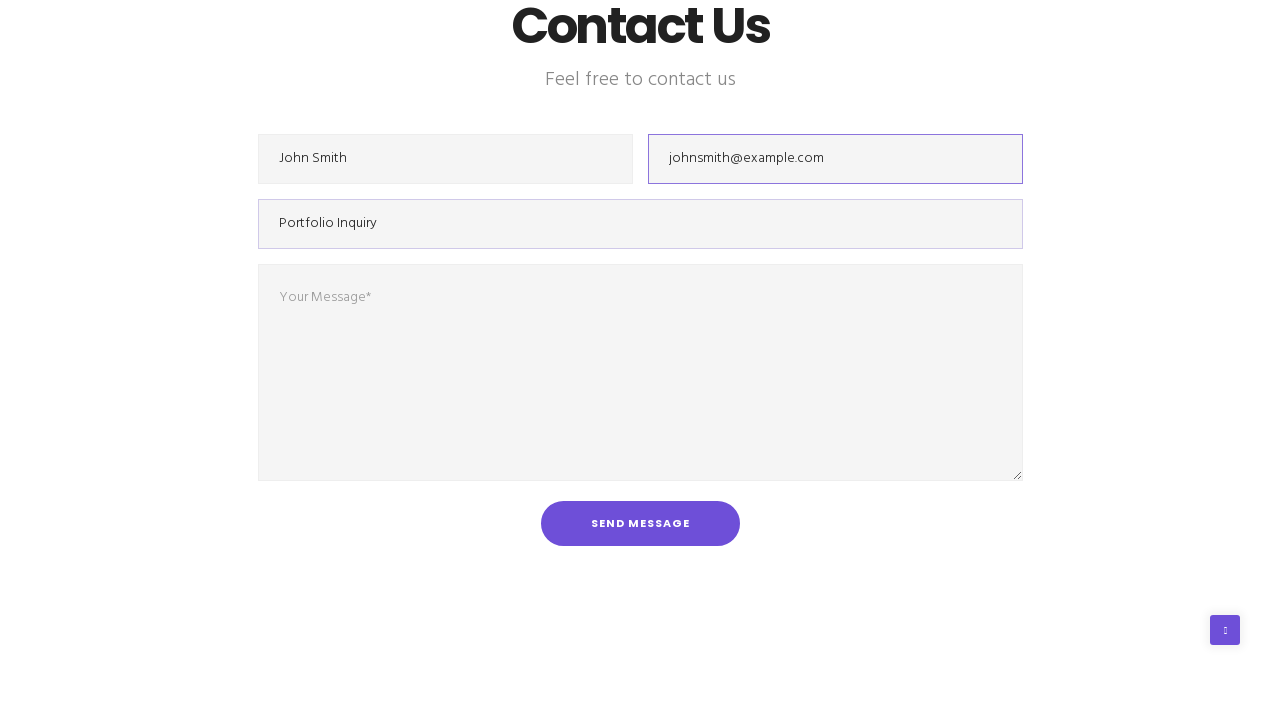

Filled message field with inquiry text on //div/textarea[@placeholder='Your Message*']
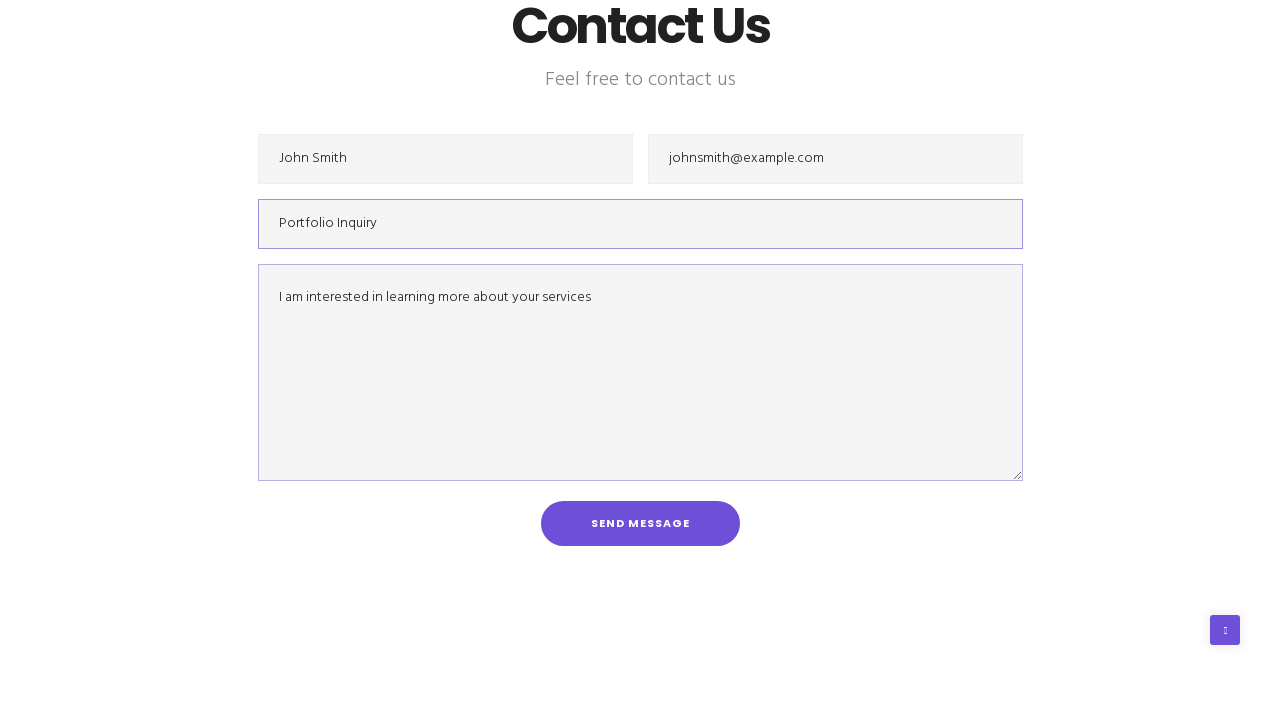

Clicked Send Message button to submit contact form at (640, 523) on xpath=//div/button[text()='Send Message']
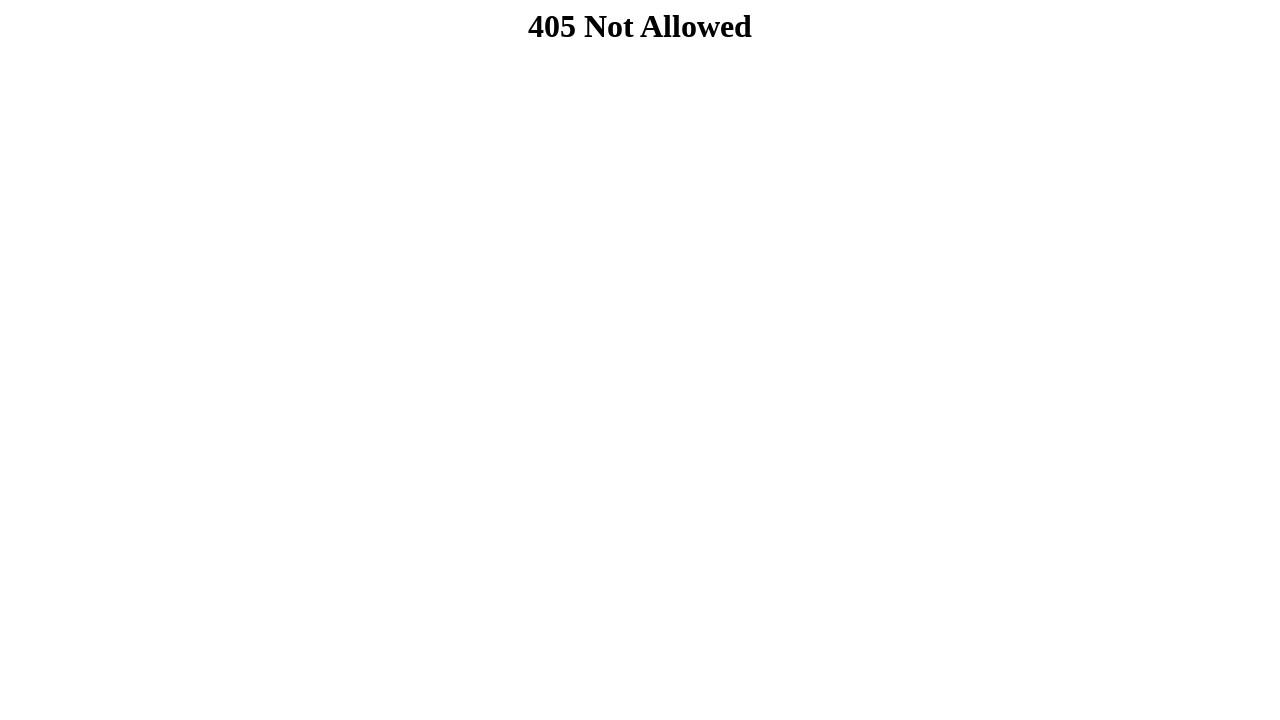

Navigated back to previous page
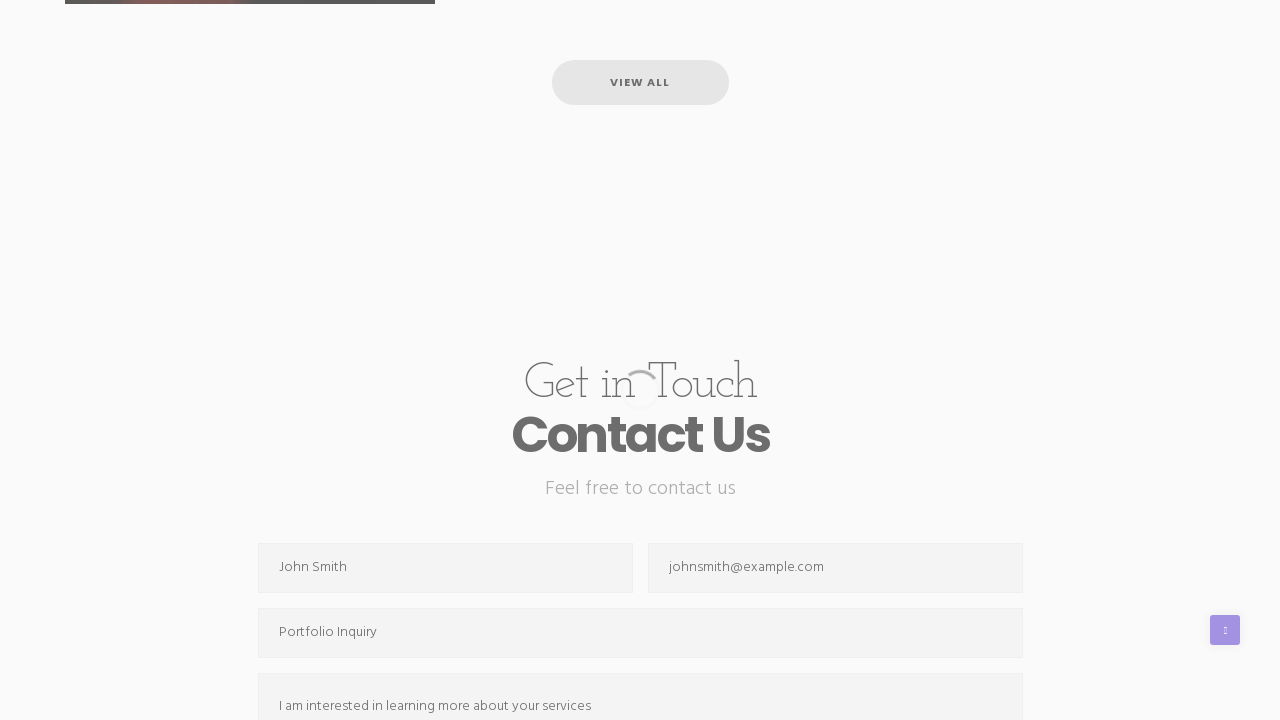

Scrolled down 1500px
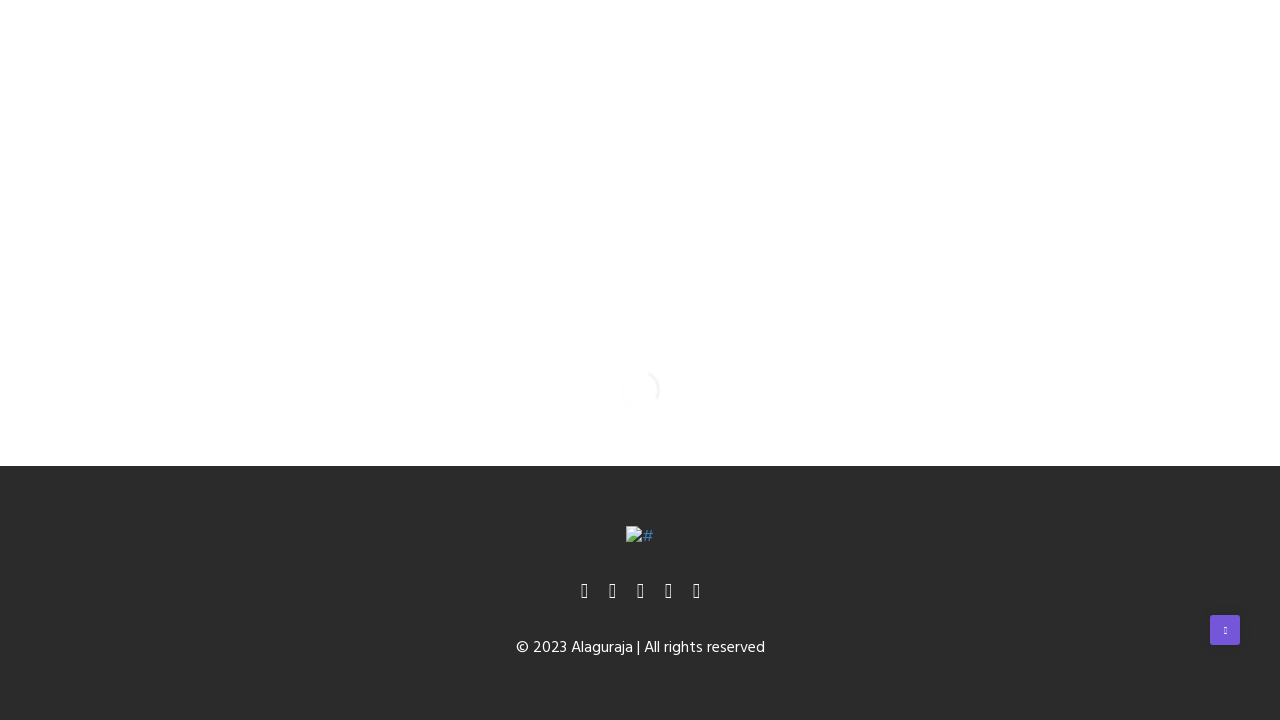

Scrolled back up 3000px to top of page
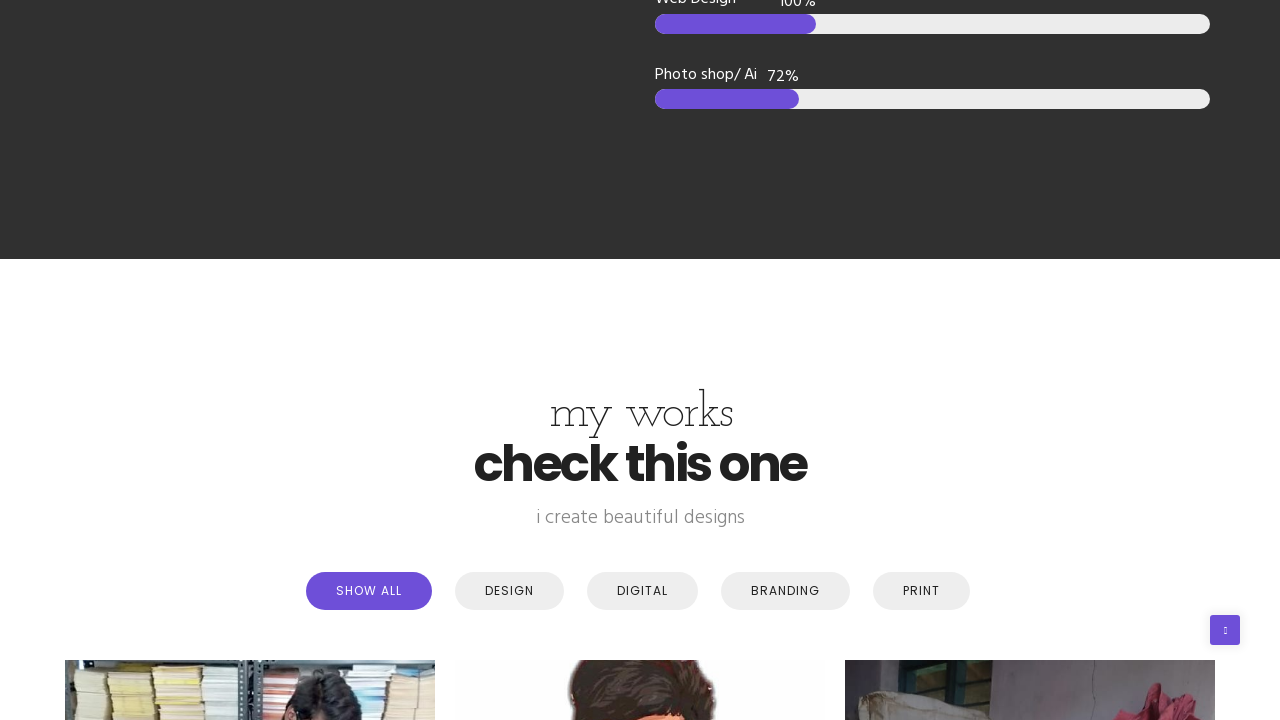

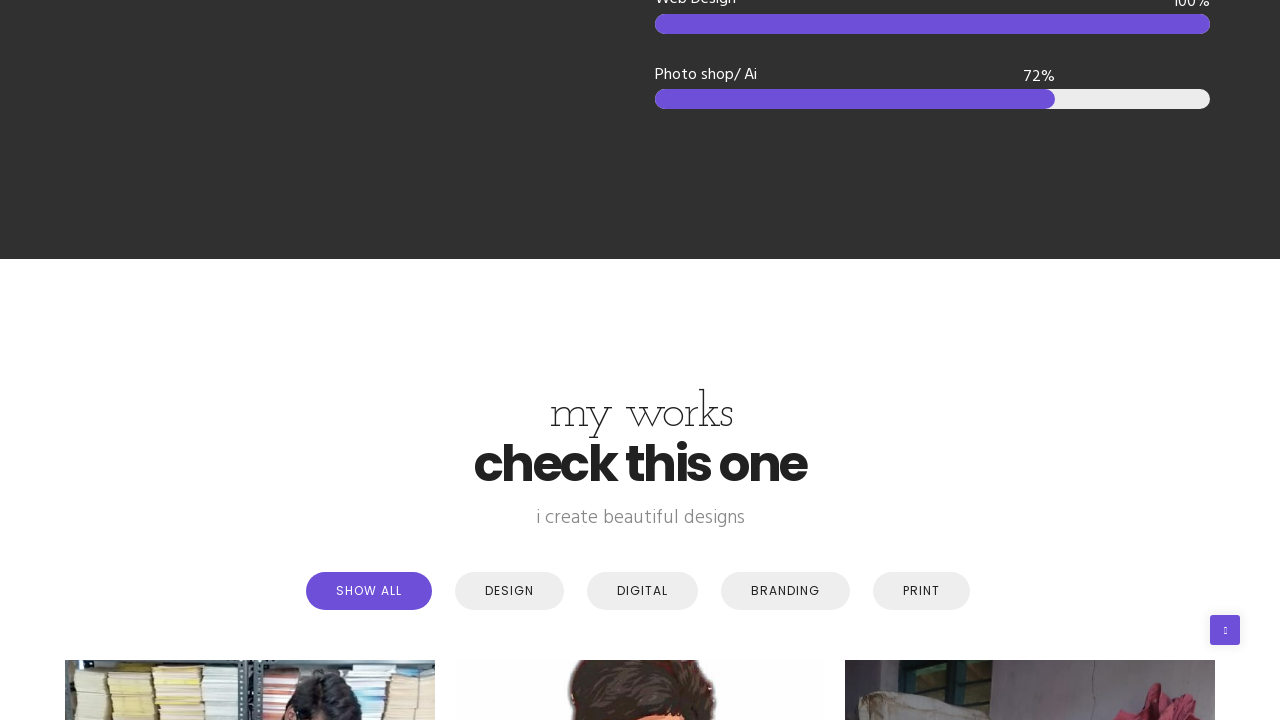